Tests handling JavaScript confirmation alerts by clicking a button to trigger the alert, accepting it, and verifying the result message is displayed correctly.

Starting URL: http://the-internet.herokuapp.com/javascript_alerts

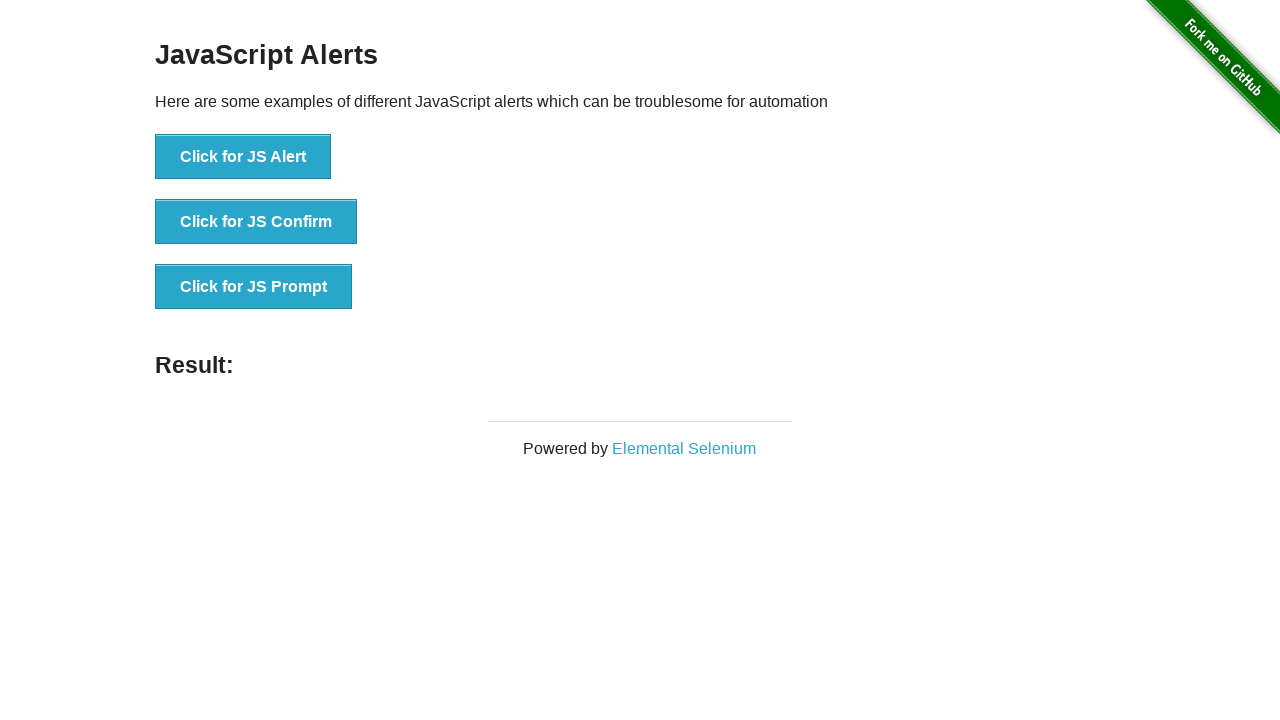

Clicked the second button to trigger JavaScript confirmation alert at (256, 222) on .example li:nth-child(2) button
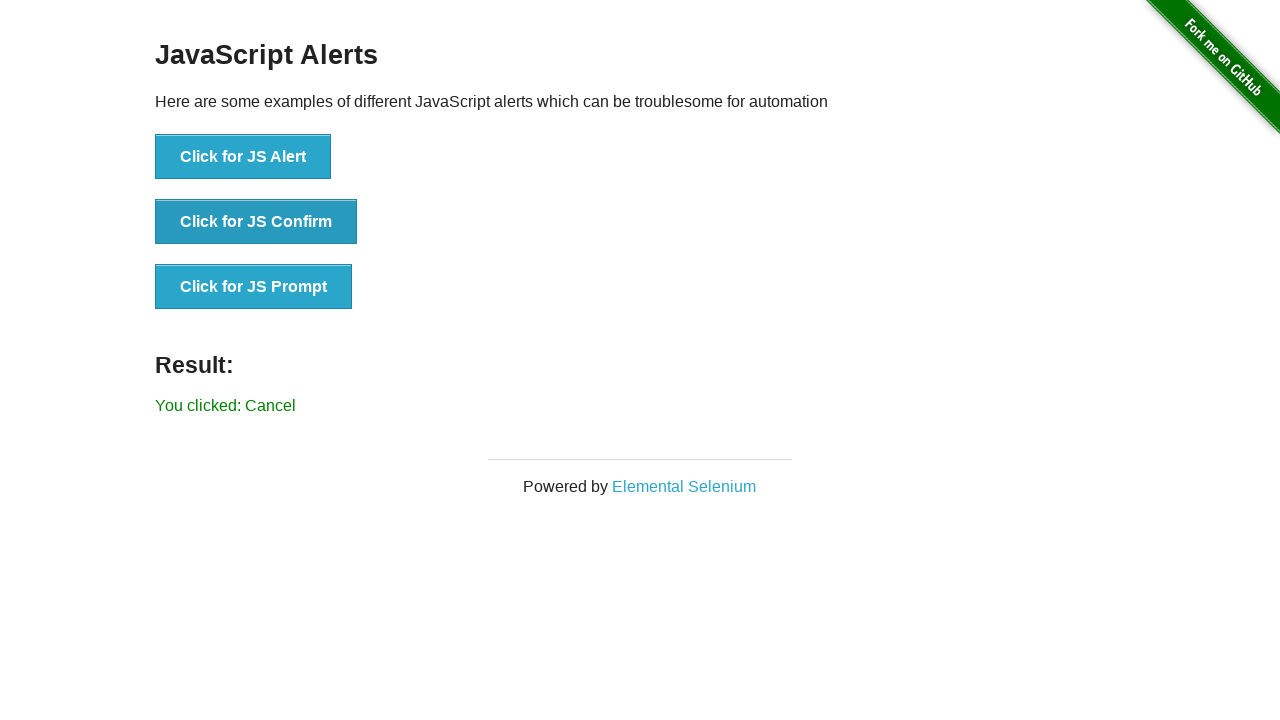

Set up dialog handler to accept confirmation
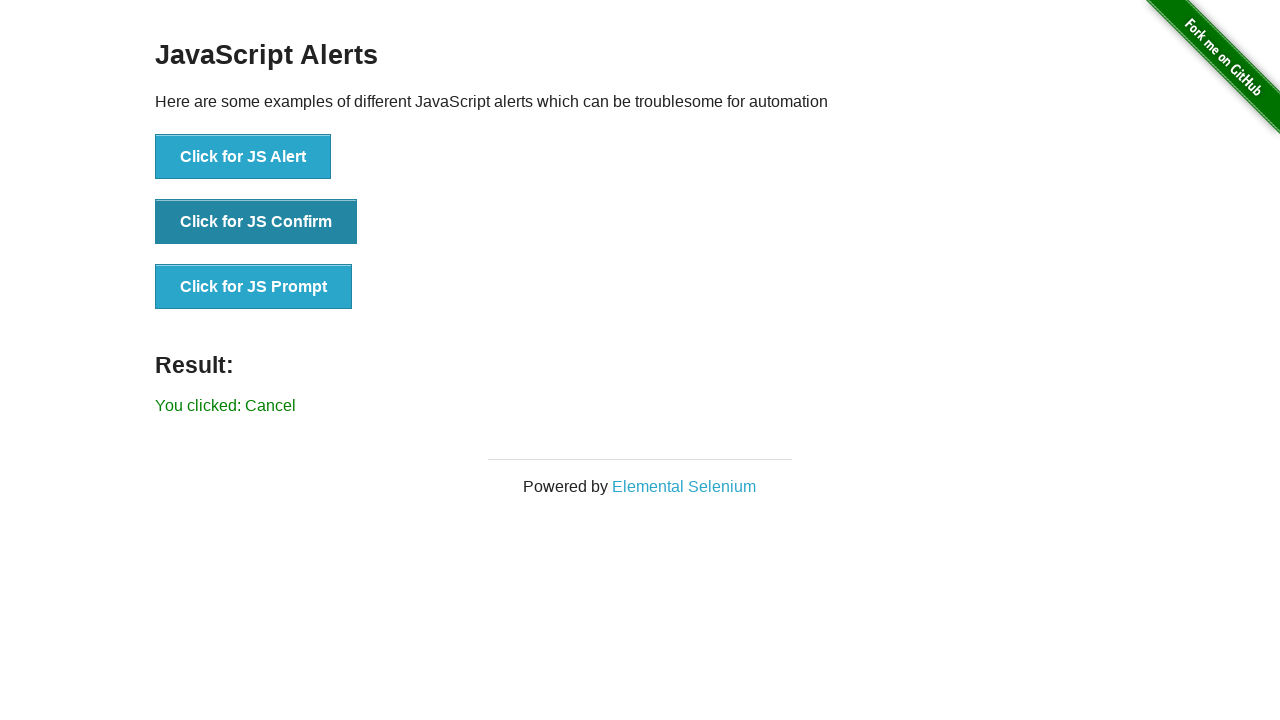

Re-clicked the second button to trigger the dialog with handler active at (256, 222) on .example li:nth-child(2) button
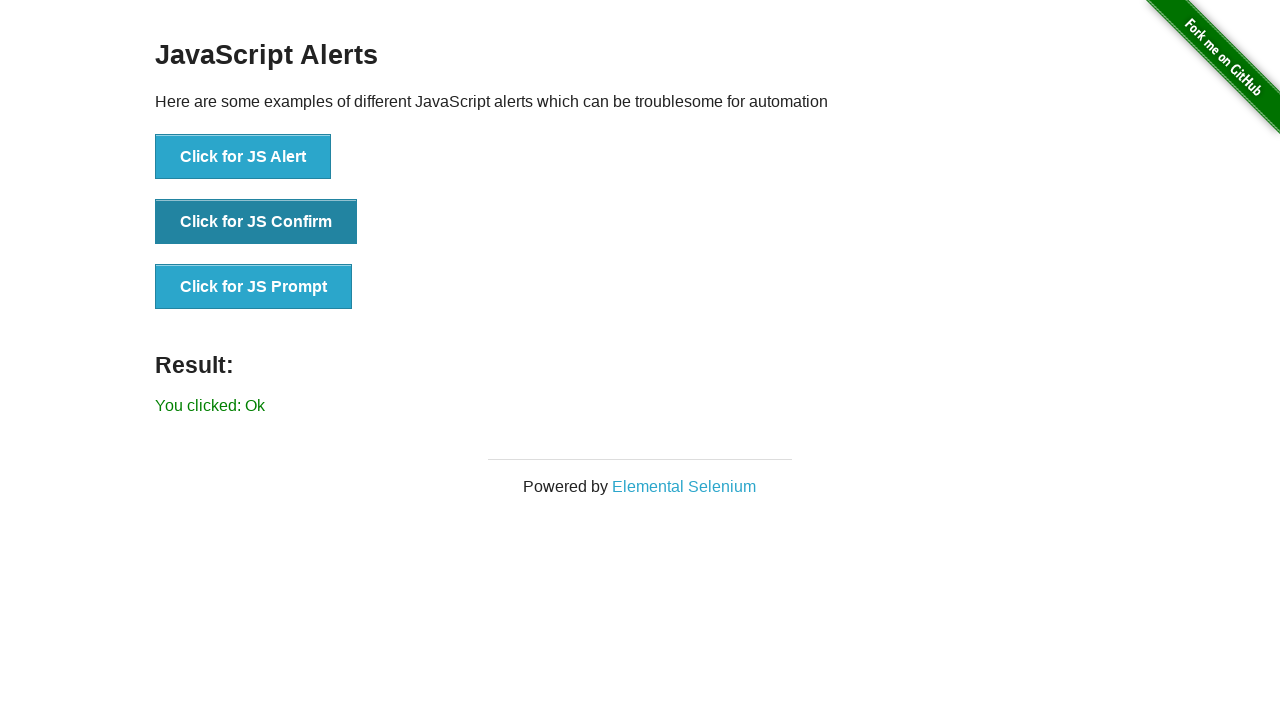

Waited for result message to appear
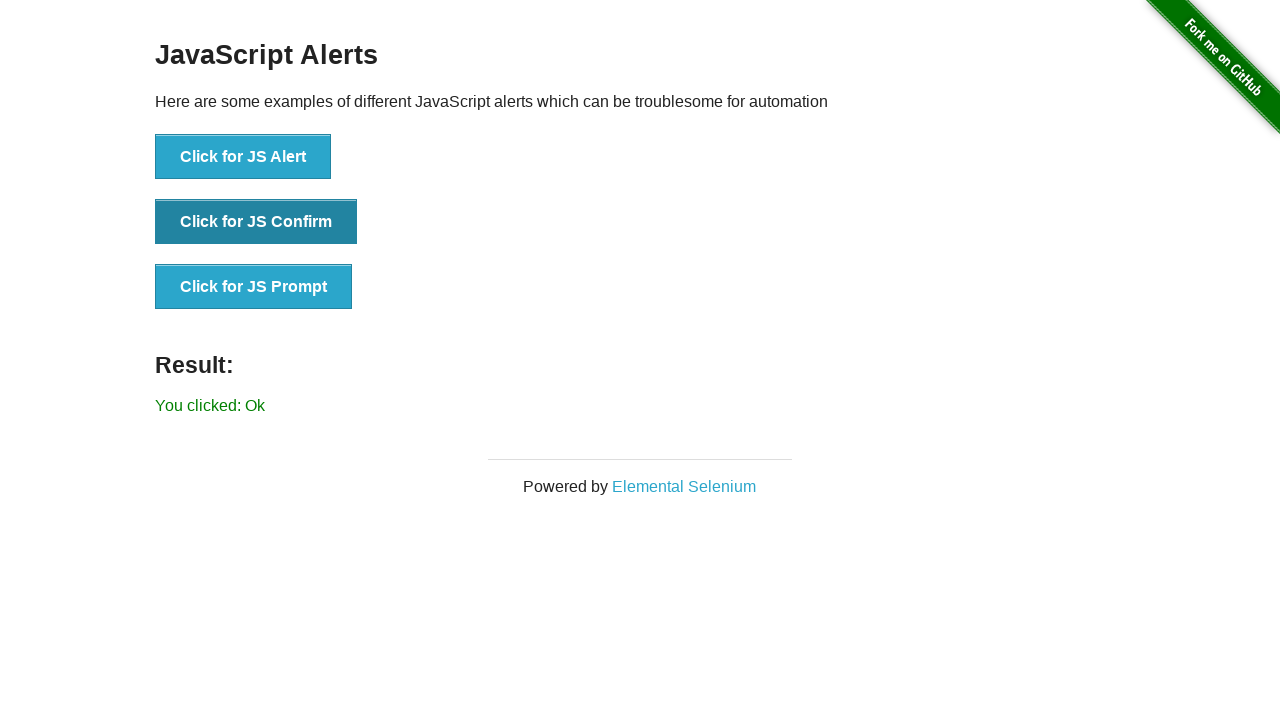

Retrieved result text content
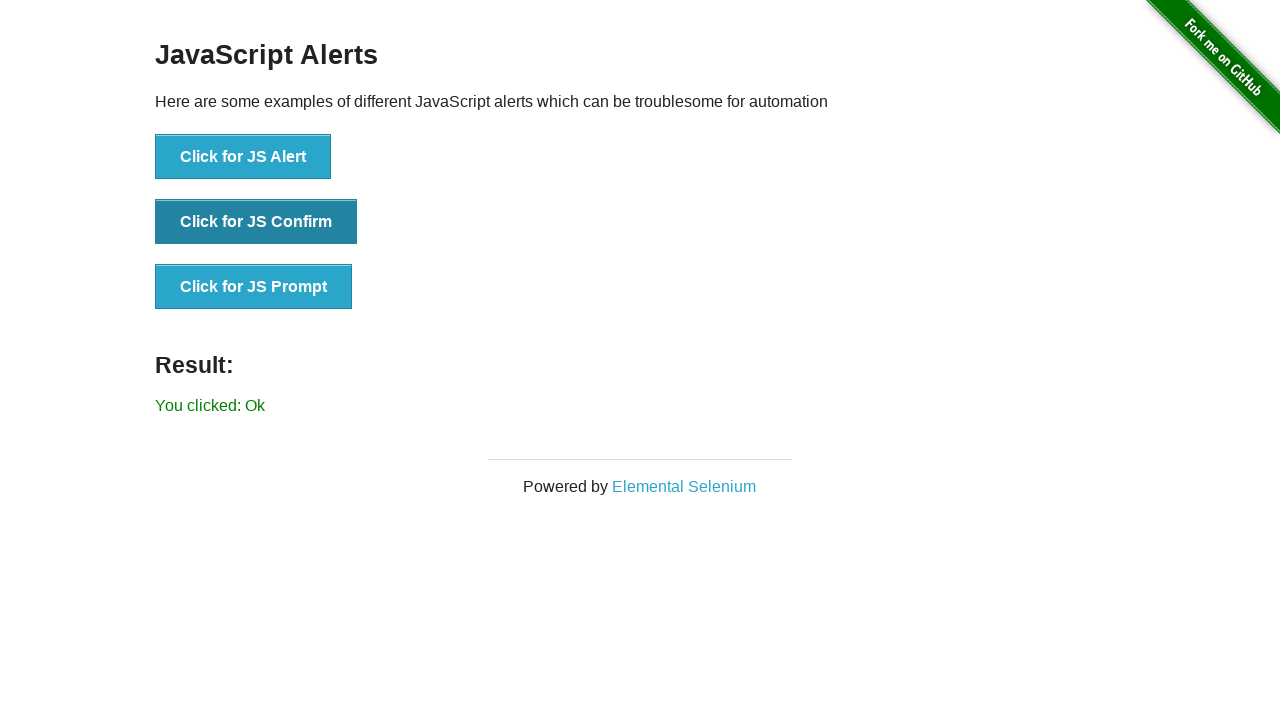

Verified result text is 'You clicked: Ok'
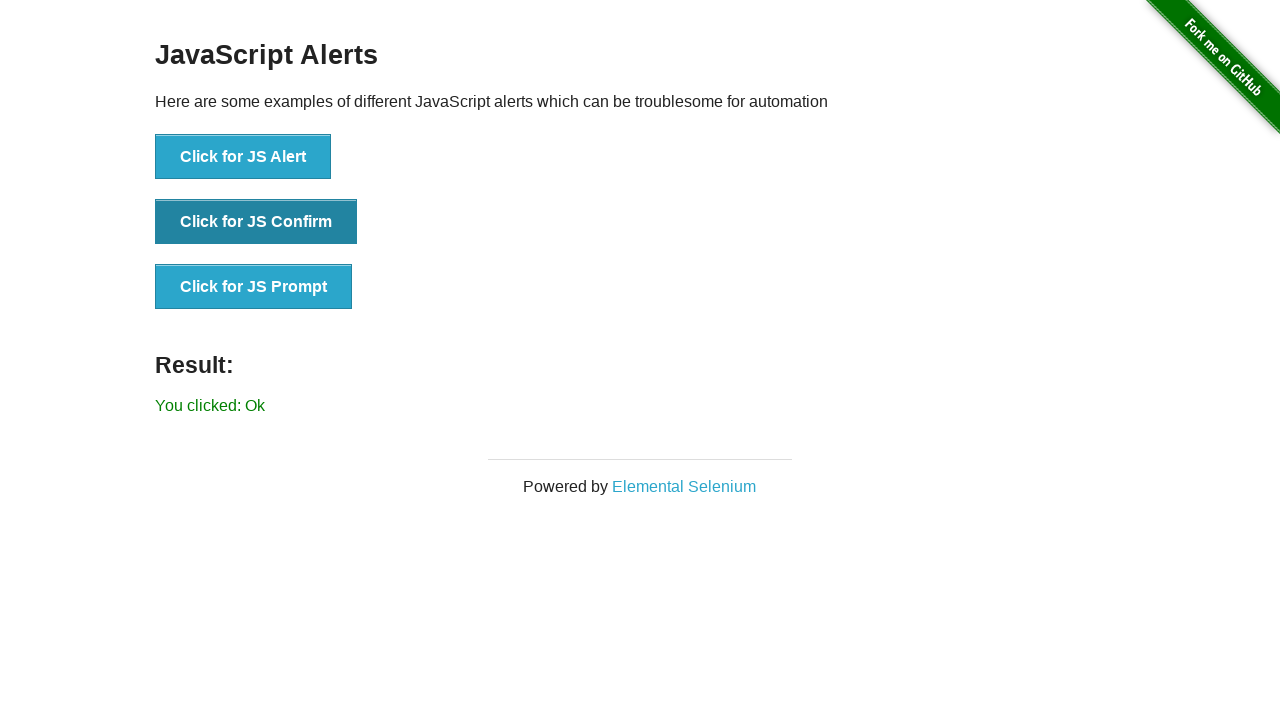

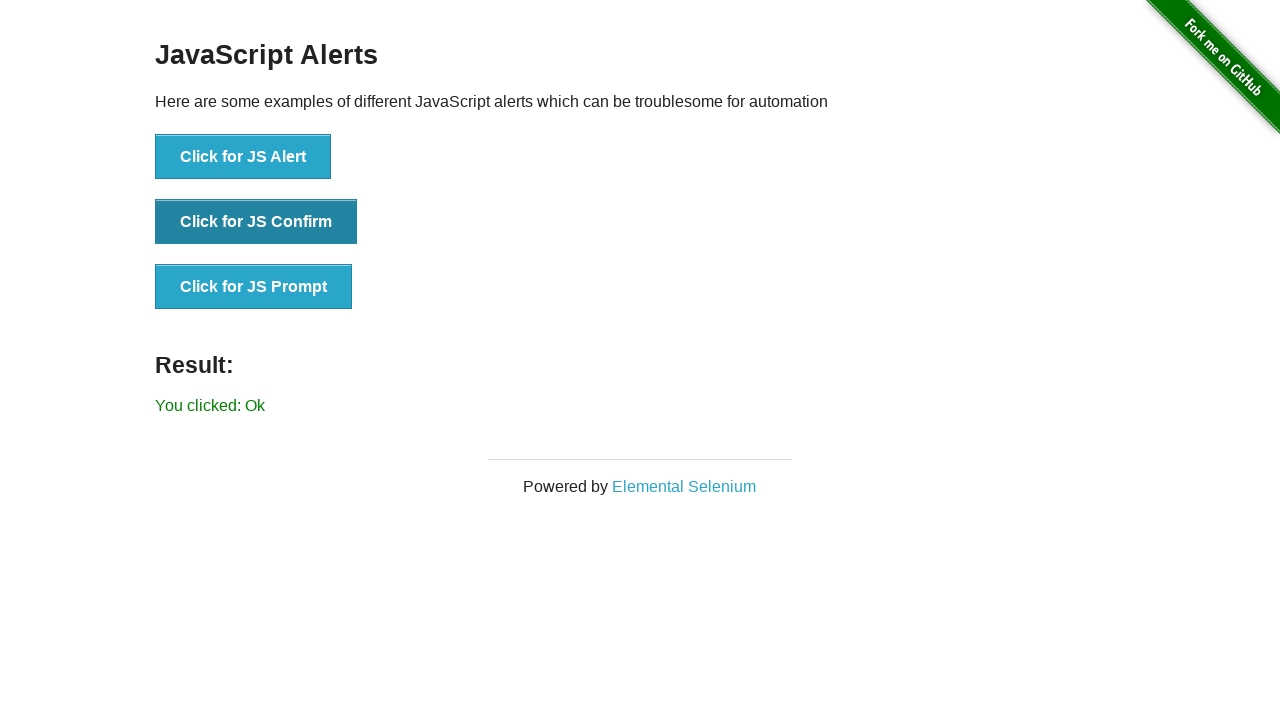